Tests JavaScript confirm dialog handling by triggering a confirm and dismissing it

Starting URL: http://sahitest.com/demo/confirmTest.htm

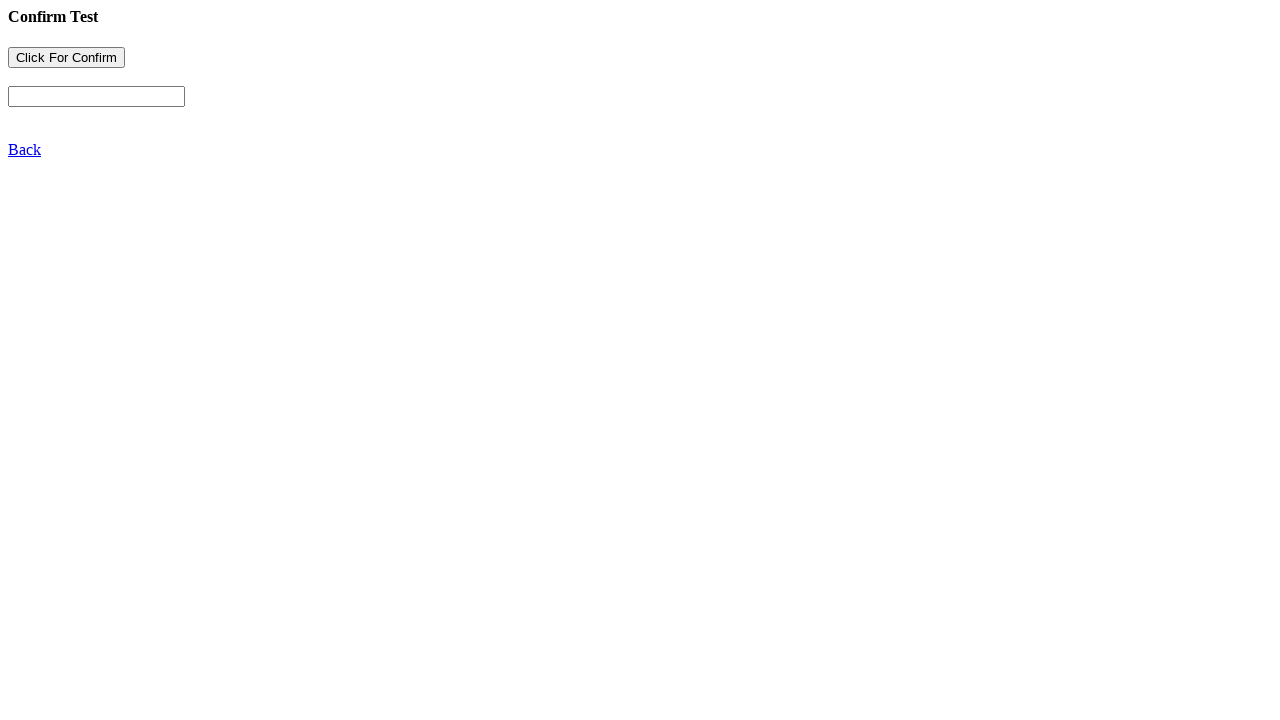

Set up dialog handler to dismiss confirm dialogs
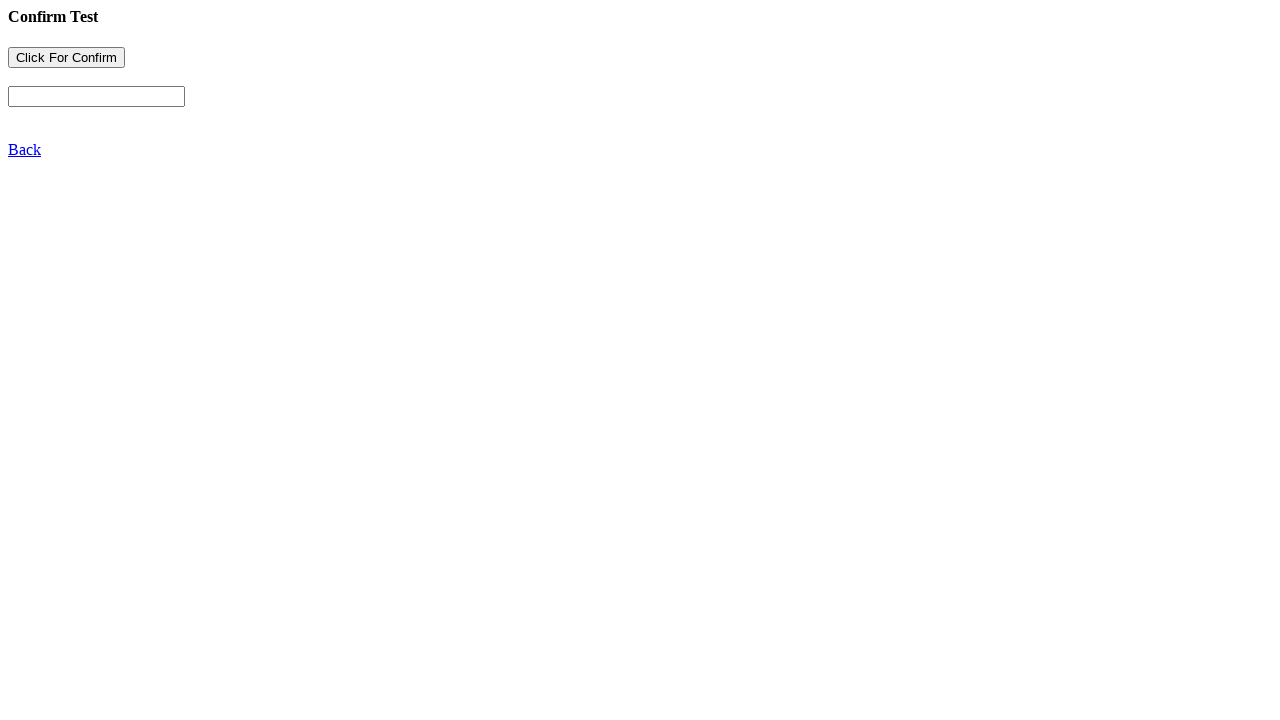

Clicked button to trigger confirm dialog at (66, 58) on input[name='b1']
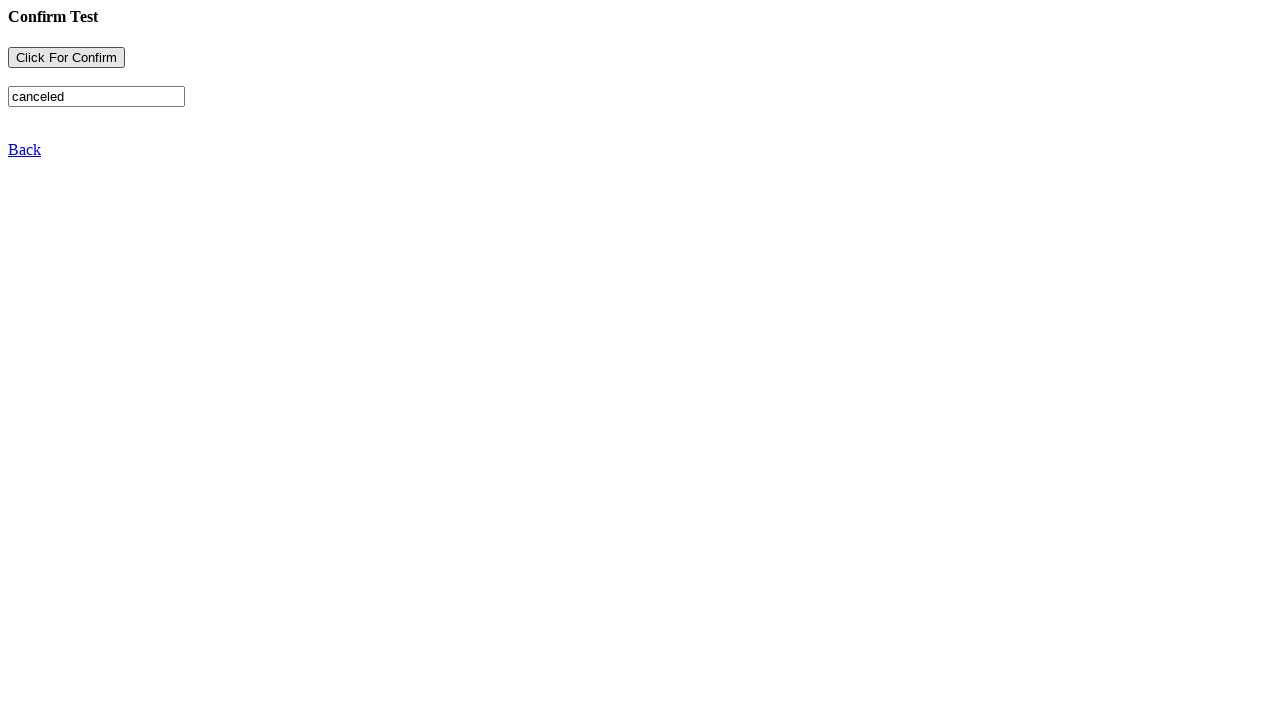

Waited 1 second to ensure dialog was handled
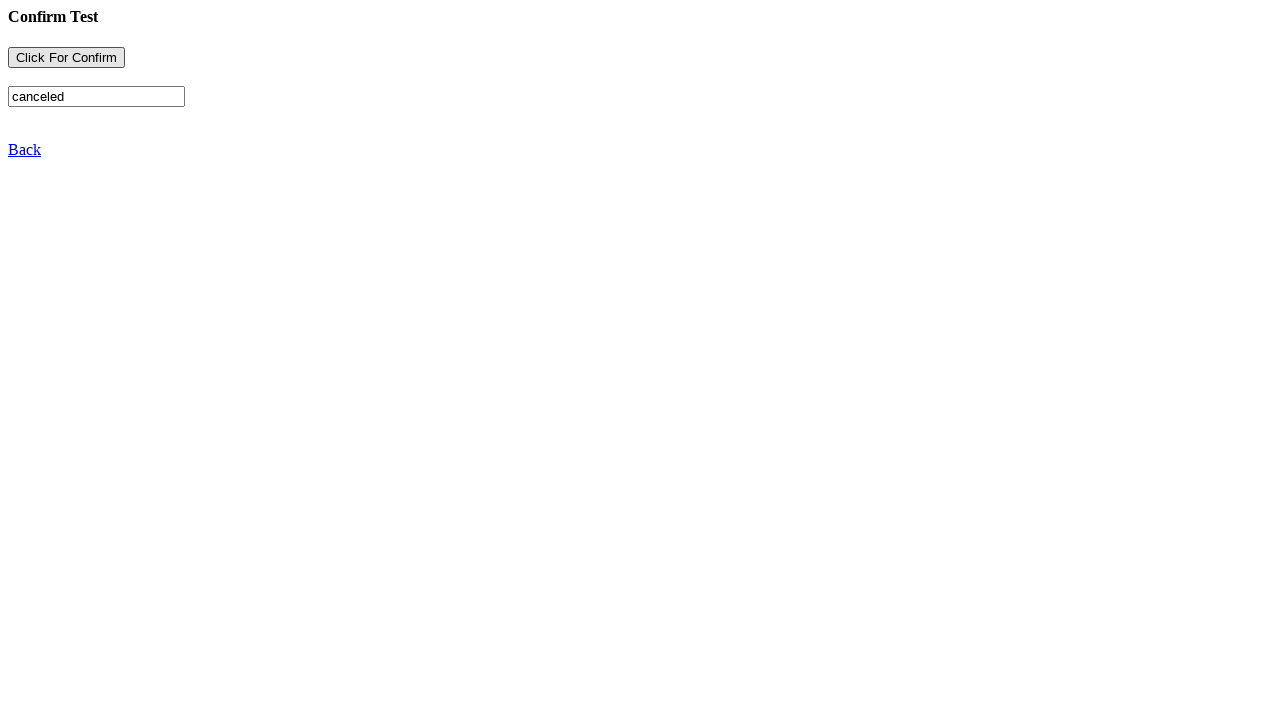

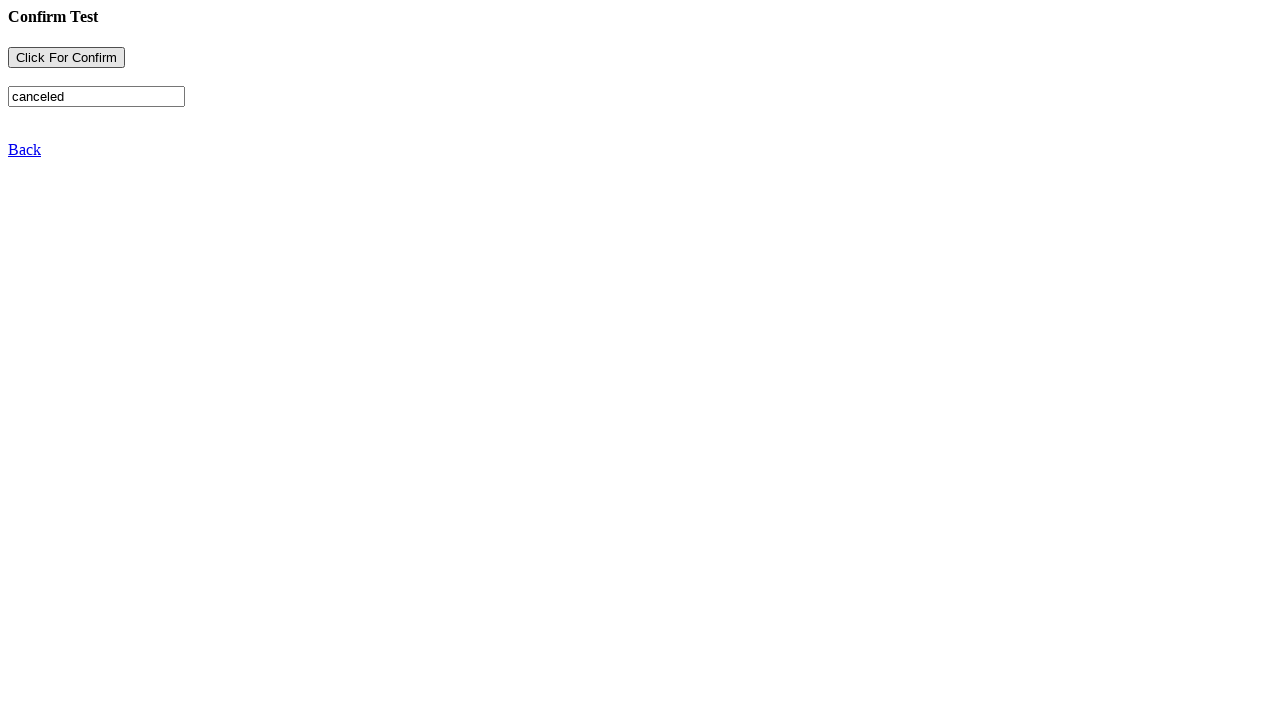